Navigates to the DOE Annual Report page, dismisses the initial dialog, navigates to the Goal Excluded Facilities section, and verifies the C-1 report loads with filter options displayed.

Starting URL: https://ctsedwweb.ee.doe.gov/Annual/Report/report.aspx

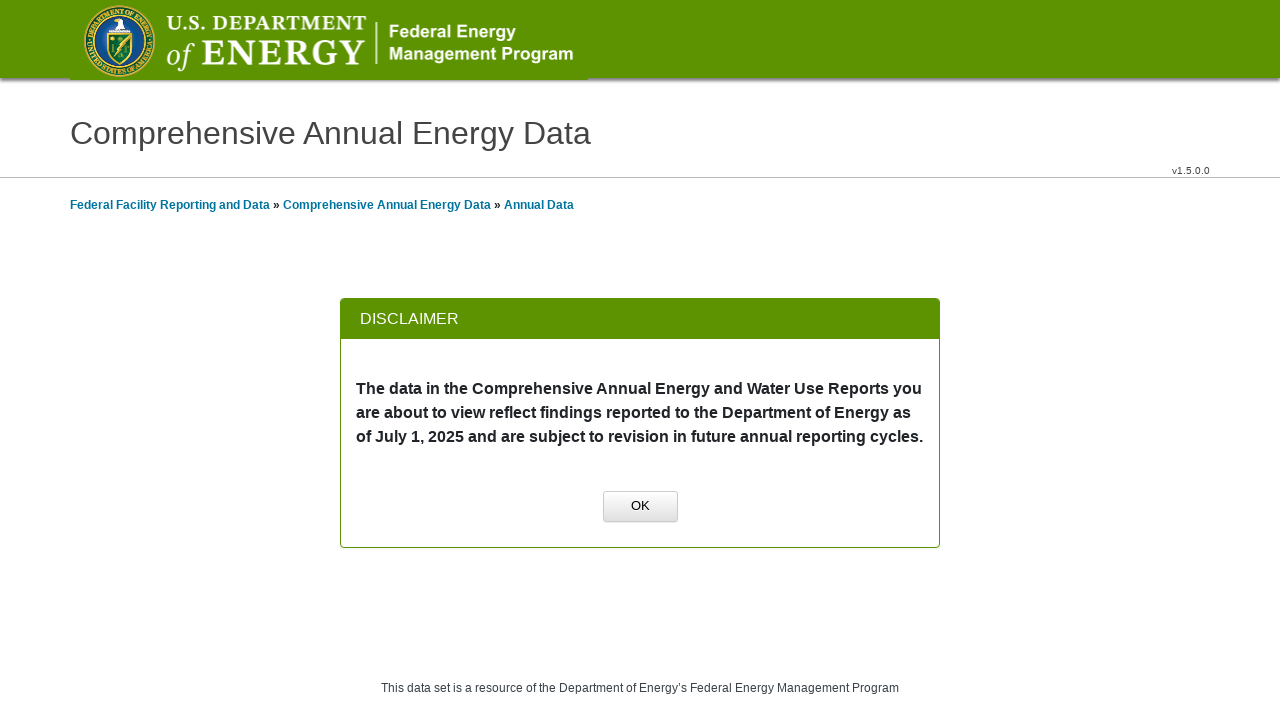

Clicked OK button to dismiss initial dialog at (640, 507) on xpath=//a[normalize-space()='OK']
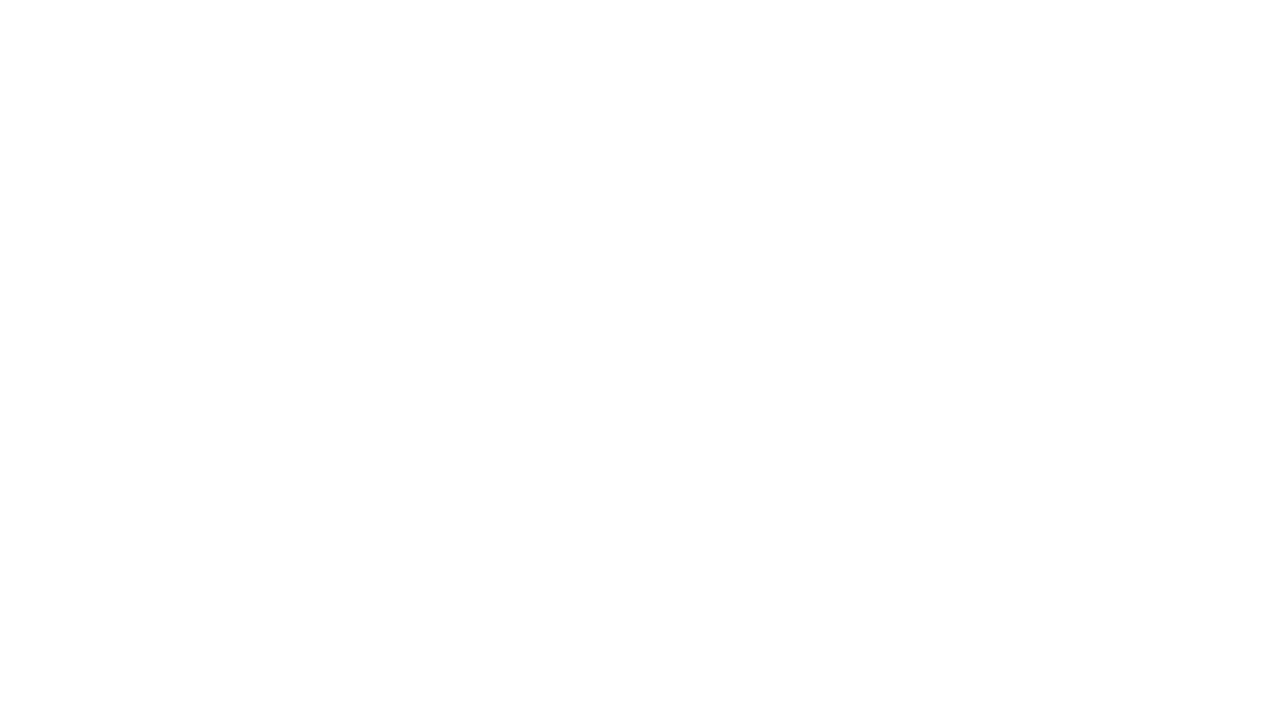

Clicked on first group name at (204, 361) on xpath=//span[@id='mainContentPlaceHolder_GridLeft_lblGroupName2_0']
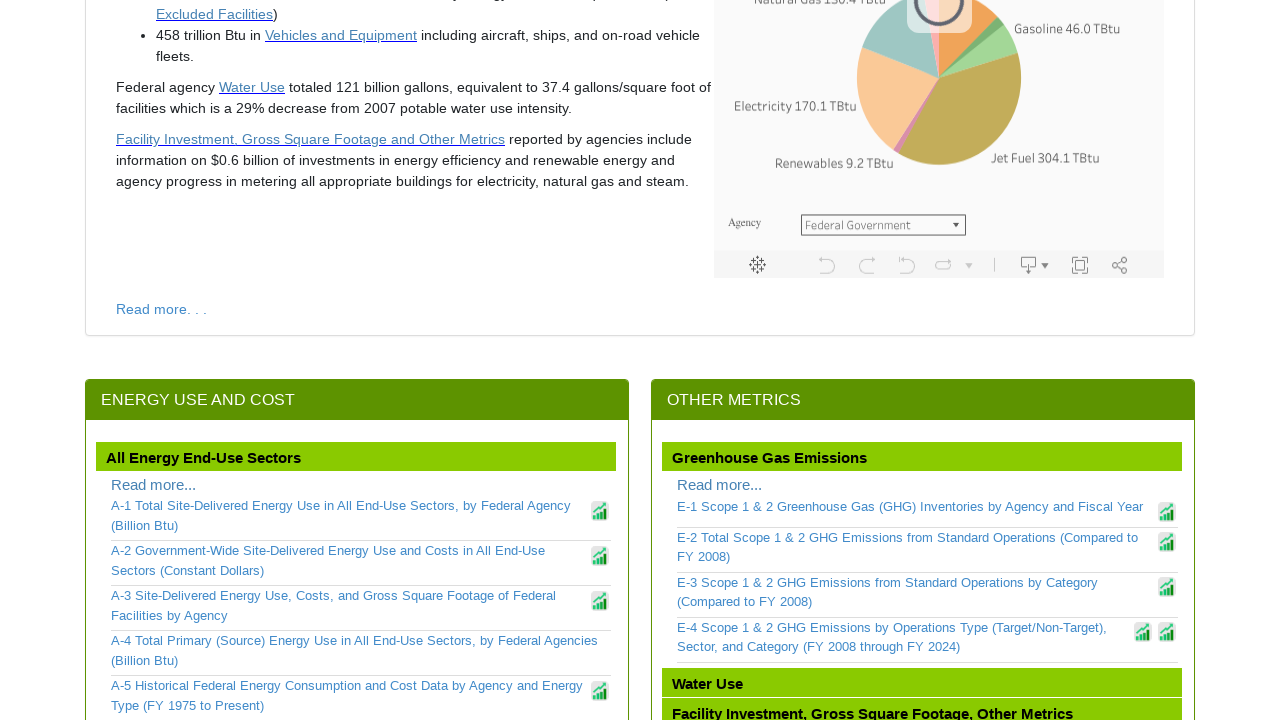

Waited 2 seconds for page elements to load
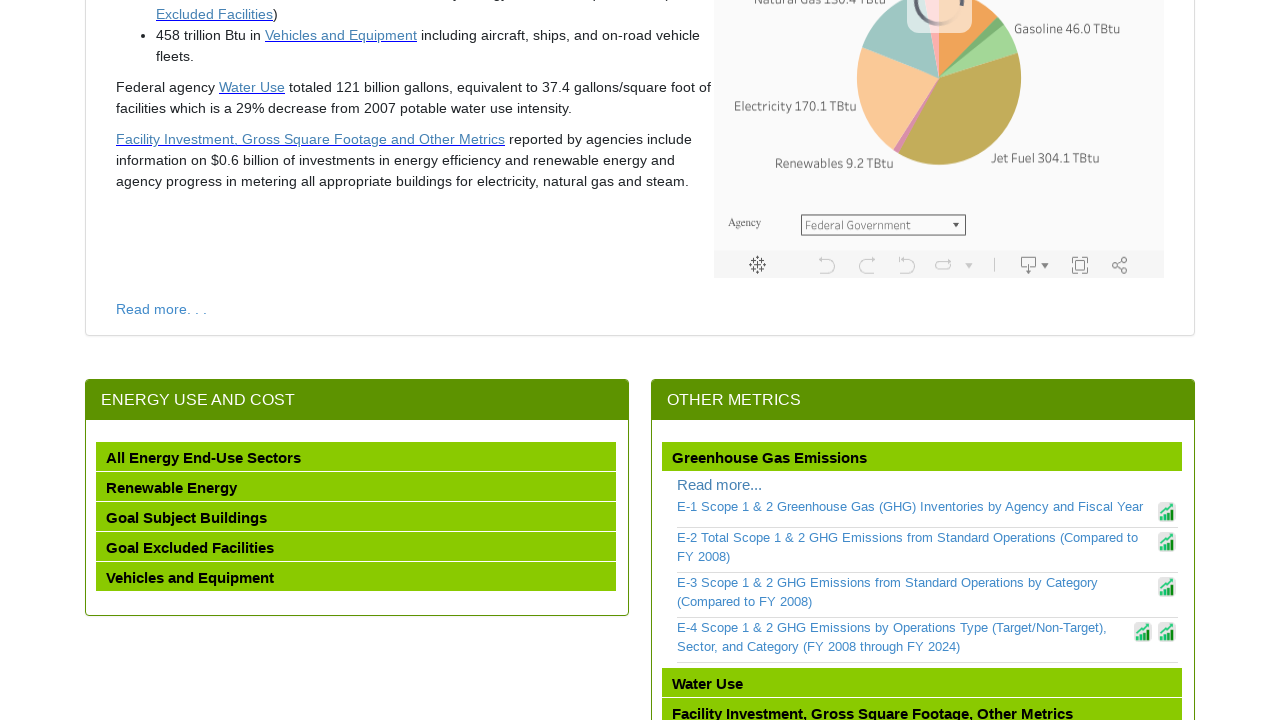

Scrolled Goal Excluded Facilities group into view
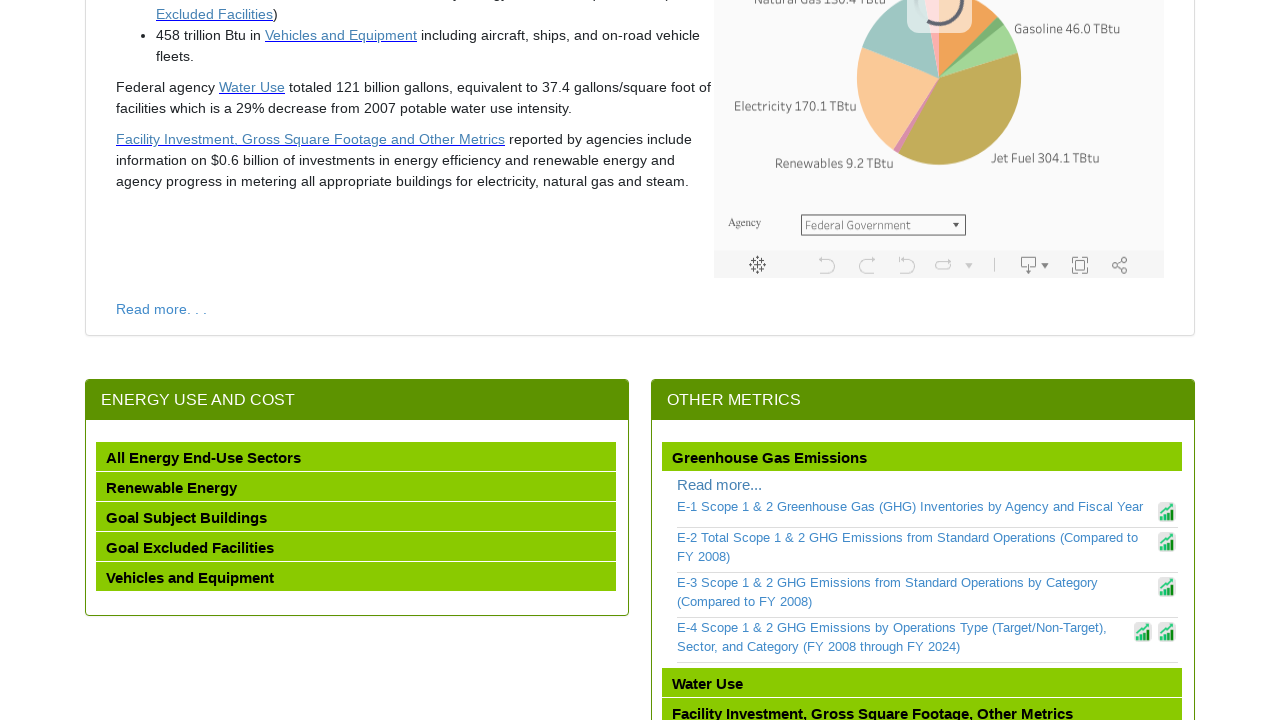

Clicked on Goal Excluded Facilities group (fourth group name) at (190, 548) on xpath=//span[@id='mainContentPlaceHolder_GridLeft_lblGroupName2_3']
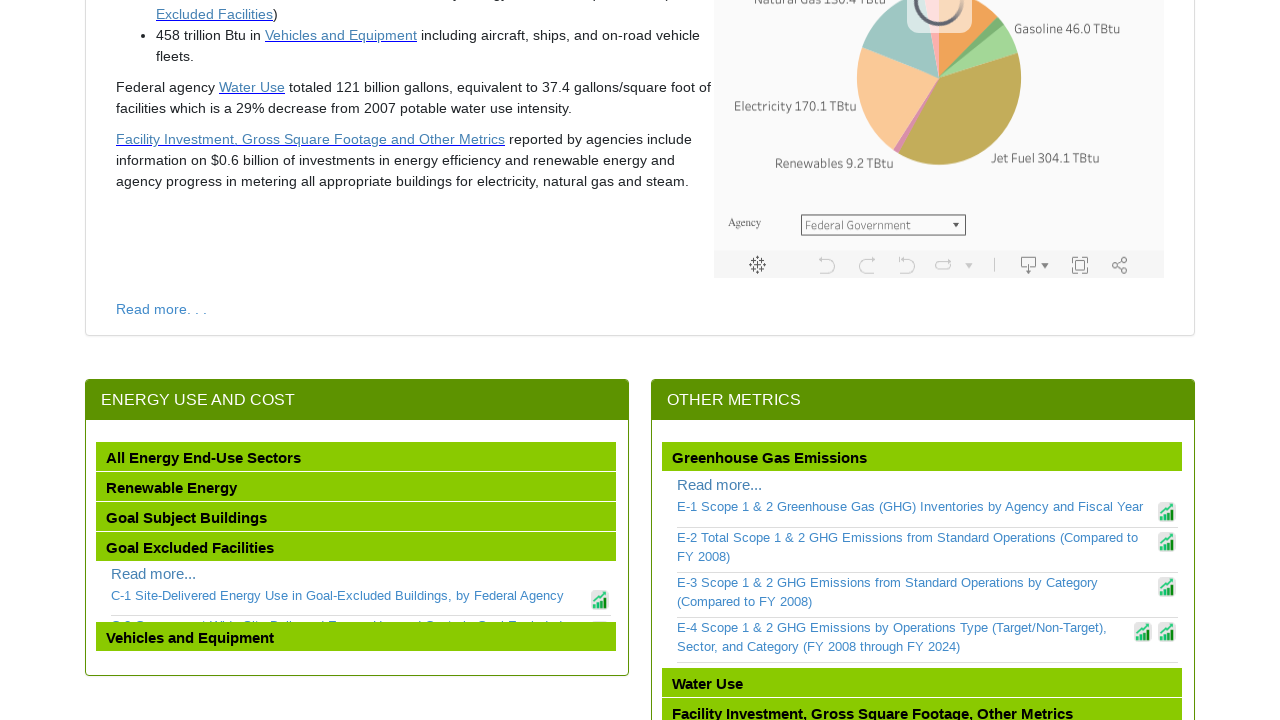

Waited 2 seconds for Goal Excluded Facilities section to load
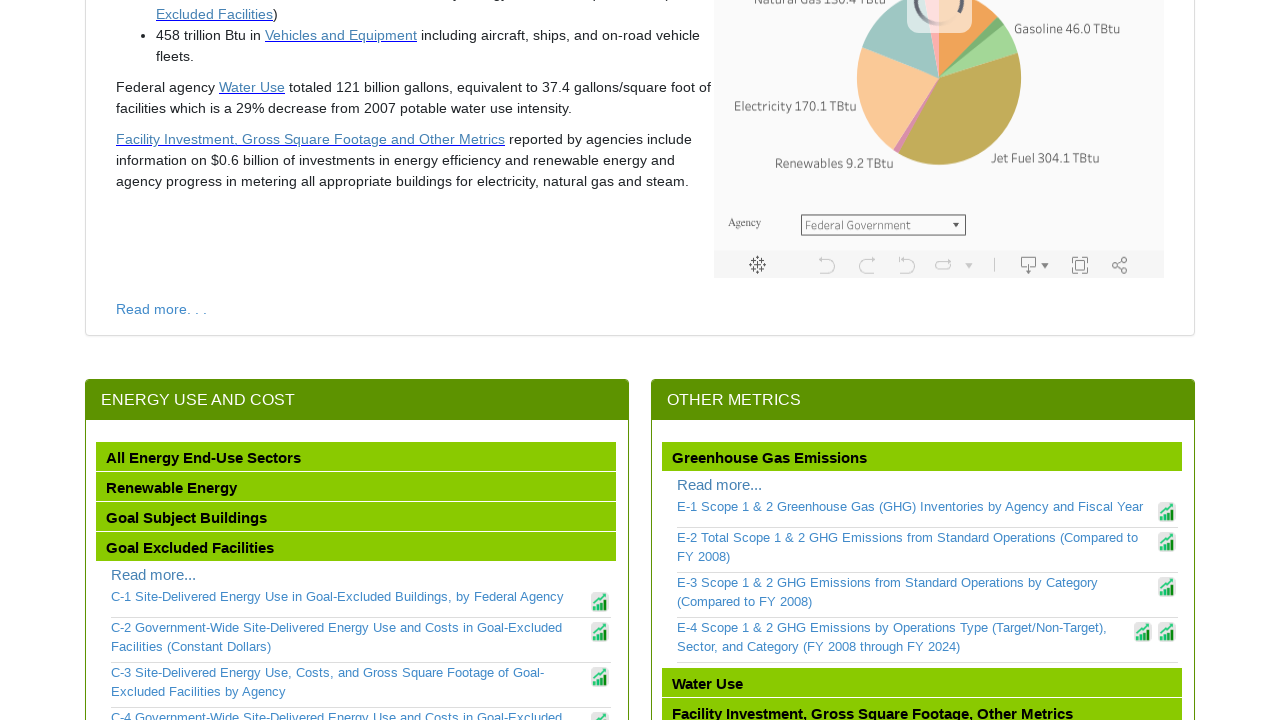

Clicked on C-1 report link at (349, 597) on xpath=//a[contains(text(),'C-1')]
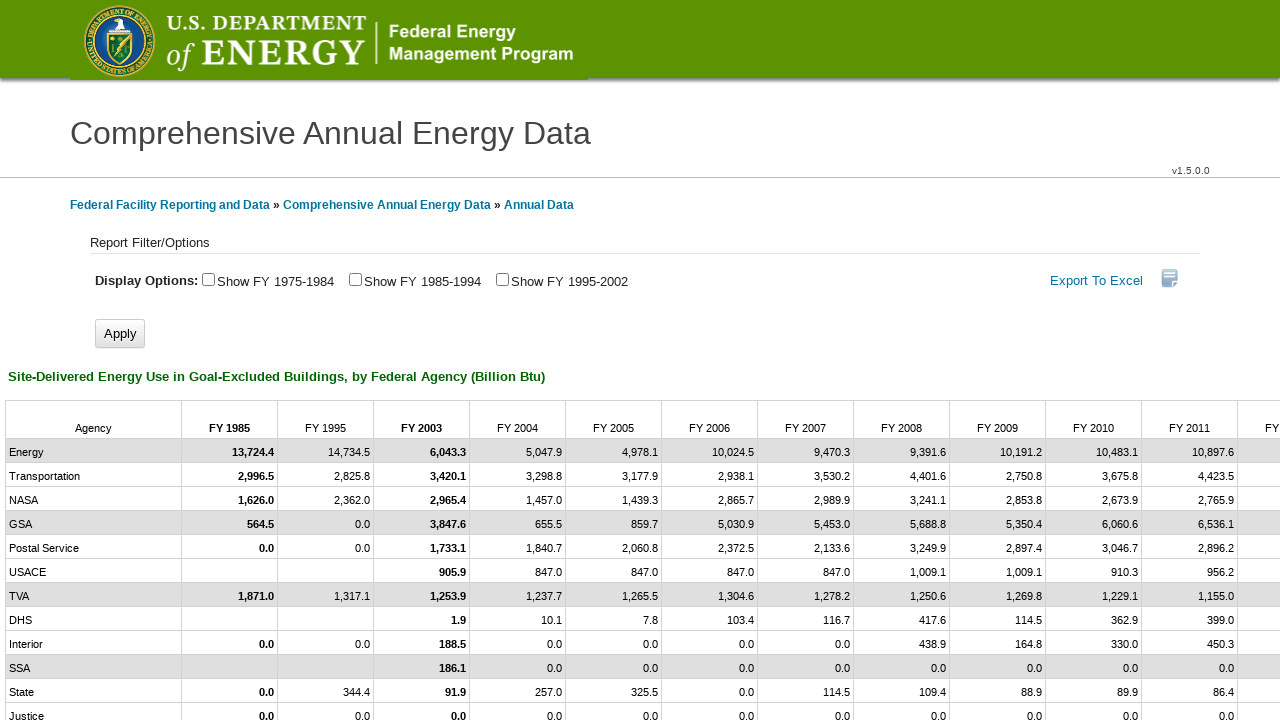

Verified Report Filter/Options section is displayed
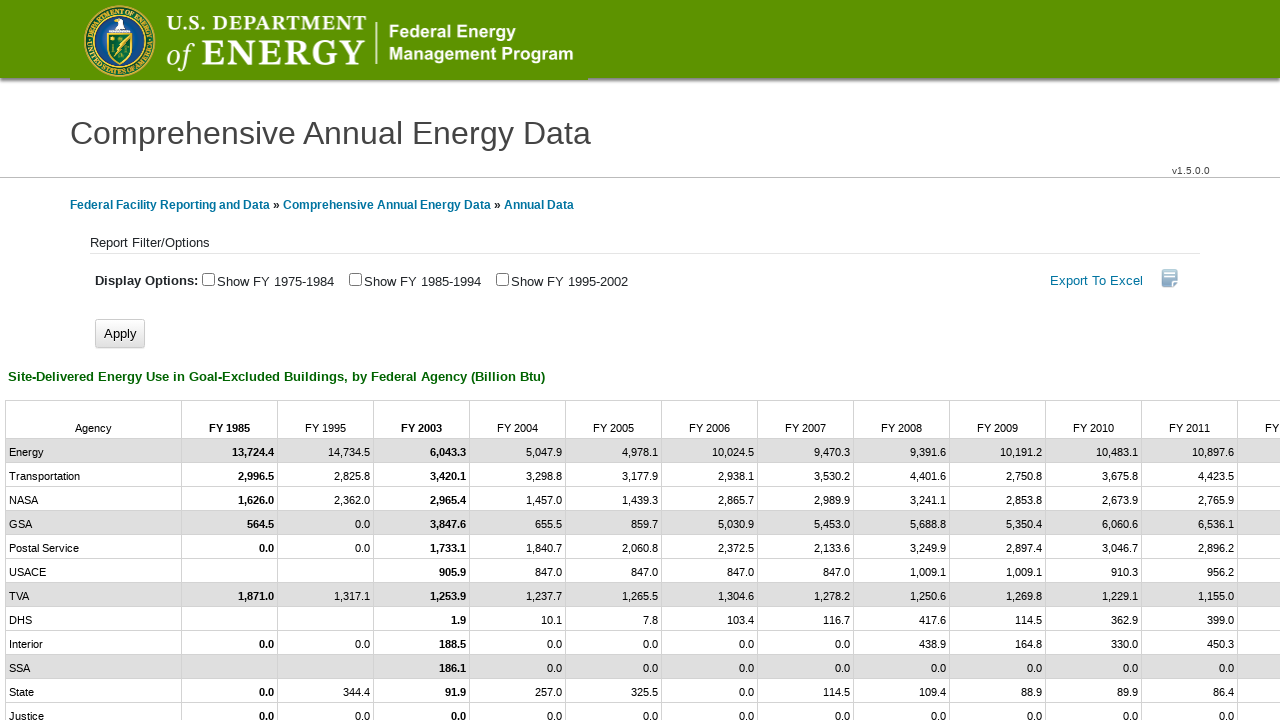

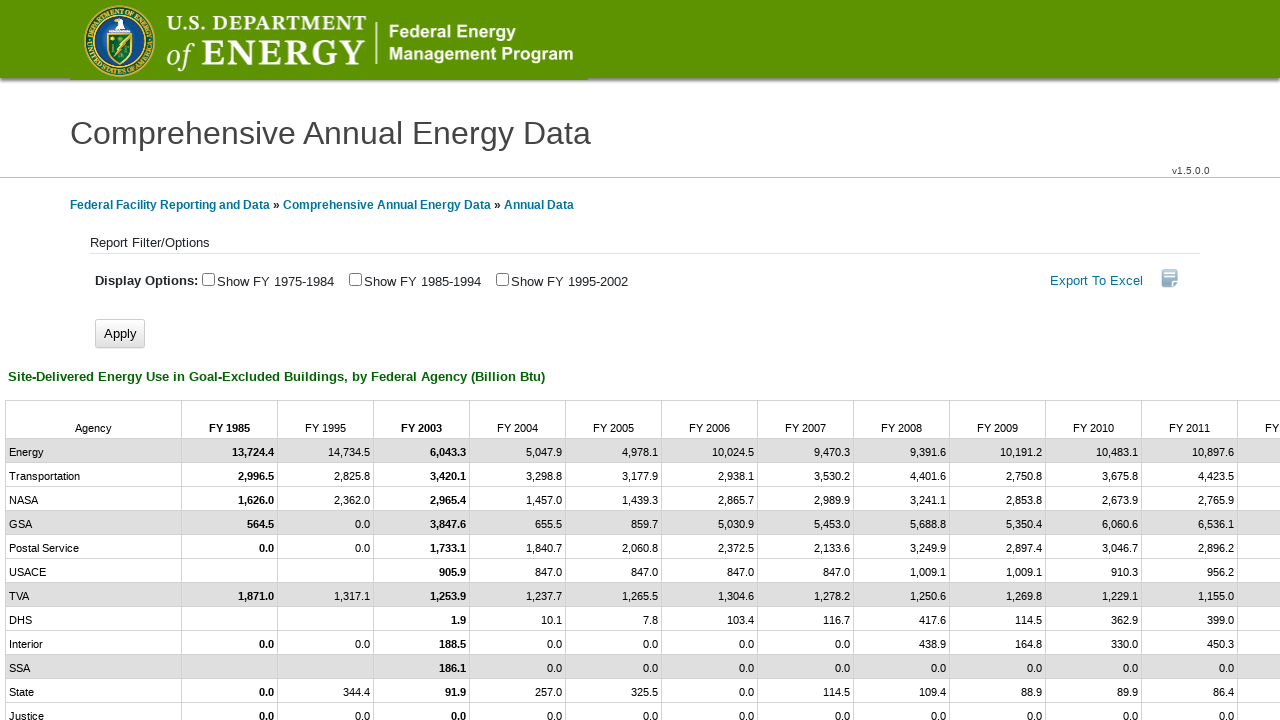